Navigates to Steam store (Russian locale) and verifies the current URL matches the expected value.

Starting URL: https://store.steampowered.com/?l=russian

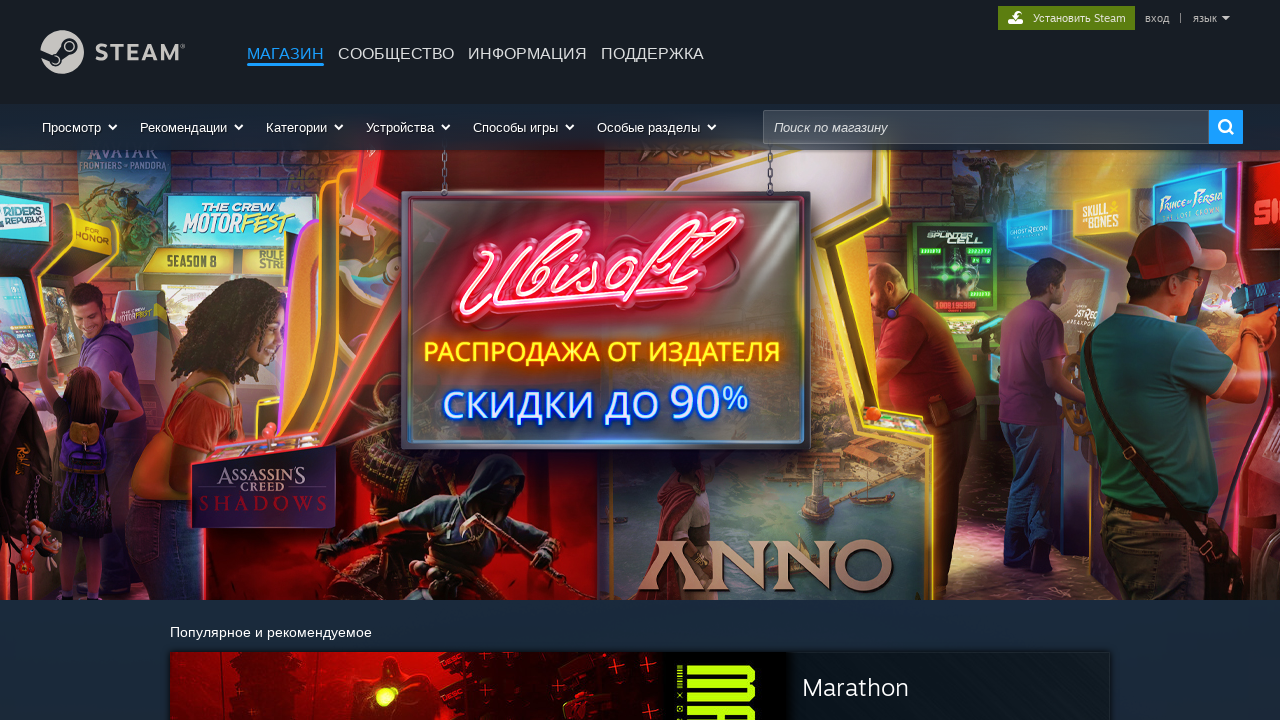

Navigated to Steam store with Russian locale
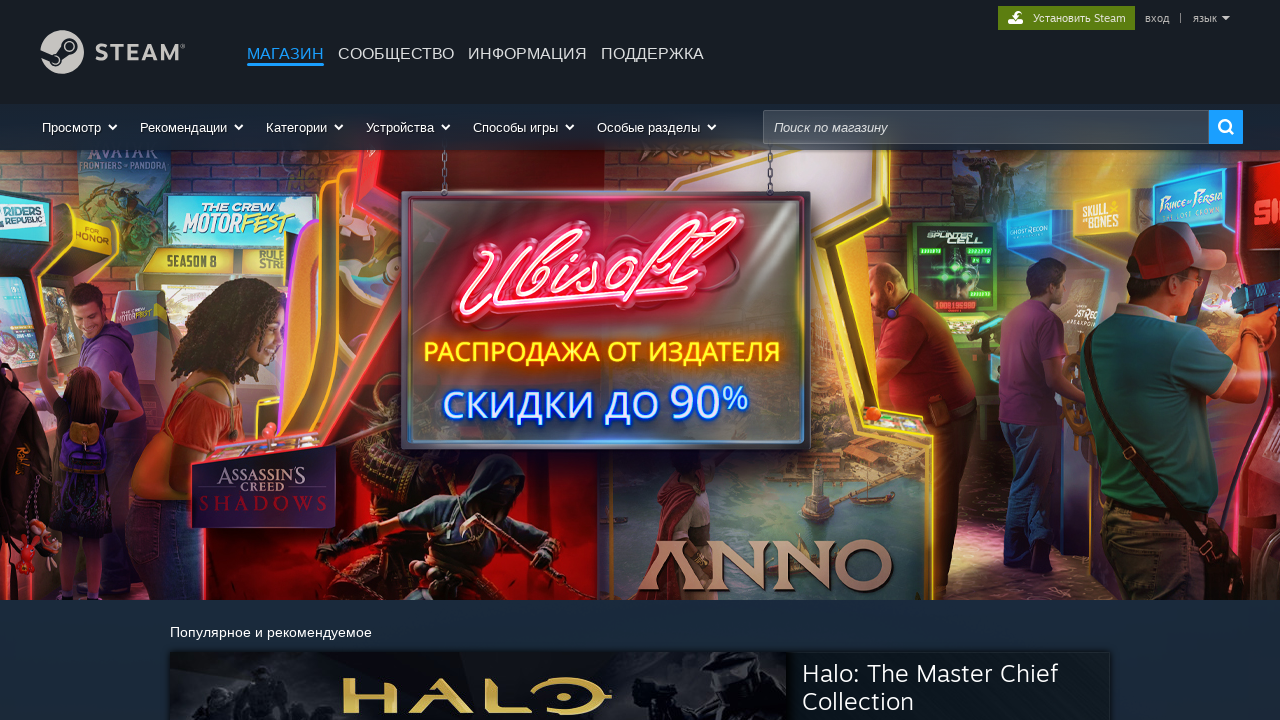

Verified current URL matches expected Steam store Russian locale URL
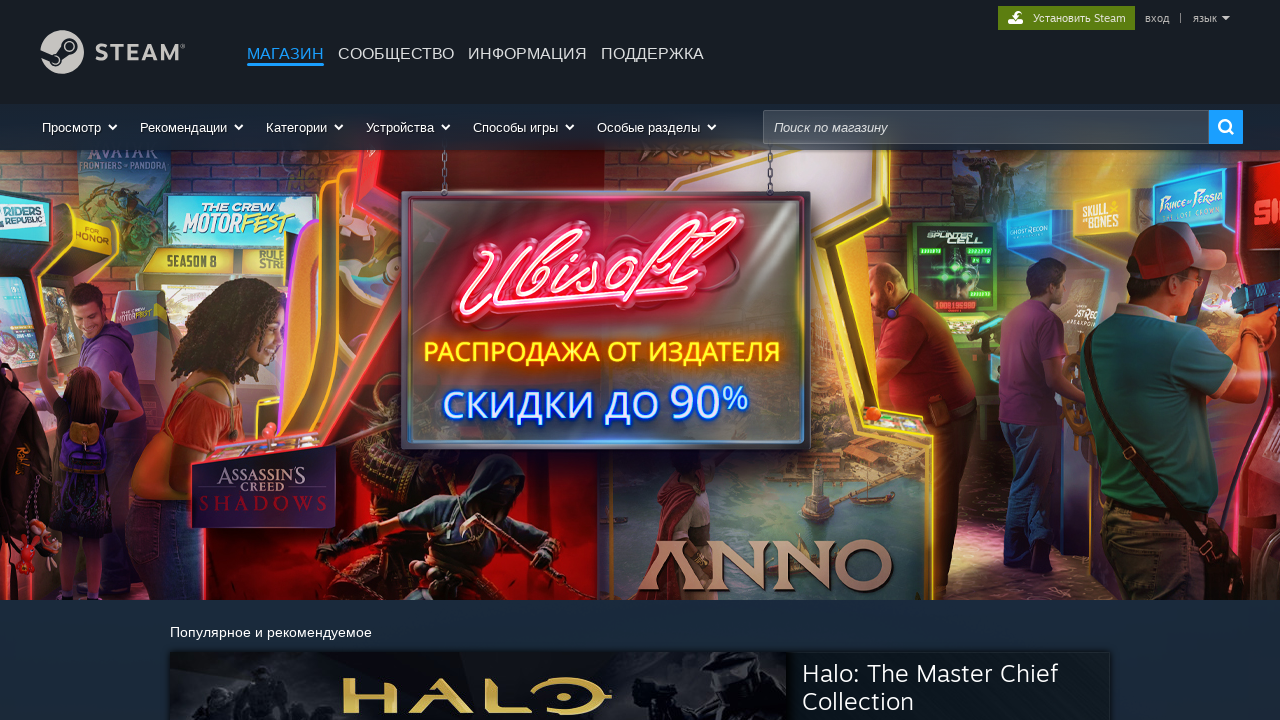

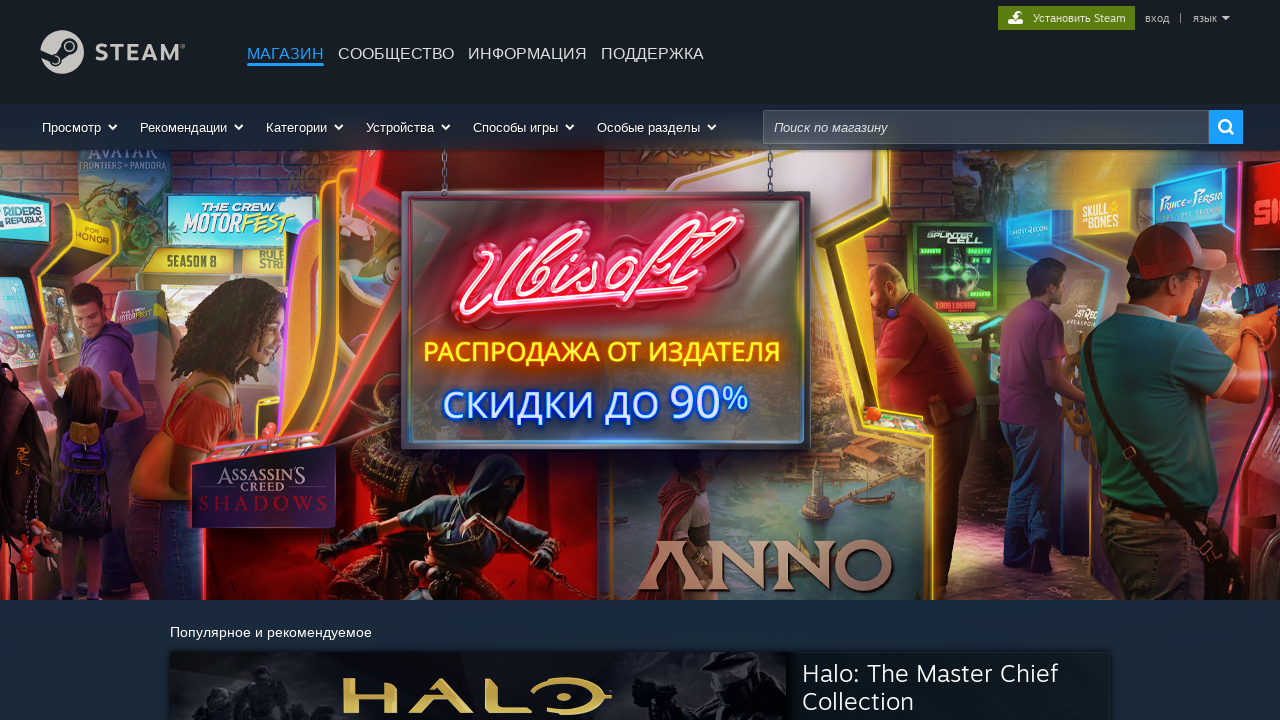